Tests clicking the Sign In button on the homepage to navigate to the login page, verifying the page navigation works correctly.

Starting URL: http://zero.webappsecurity.com/

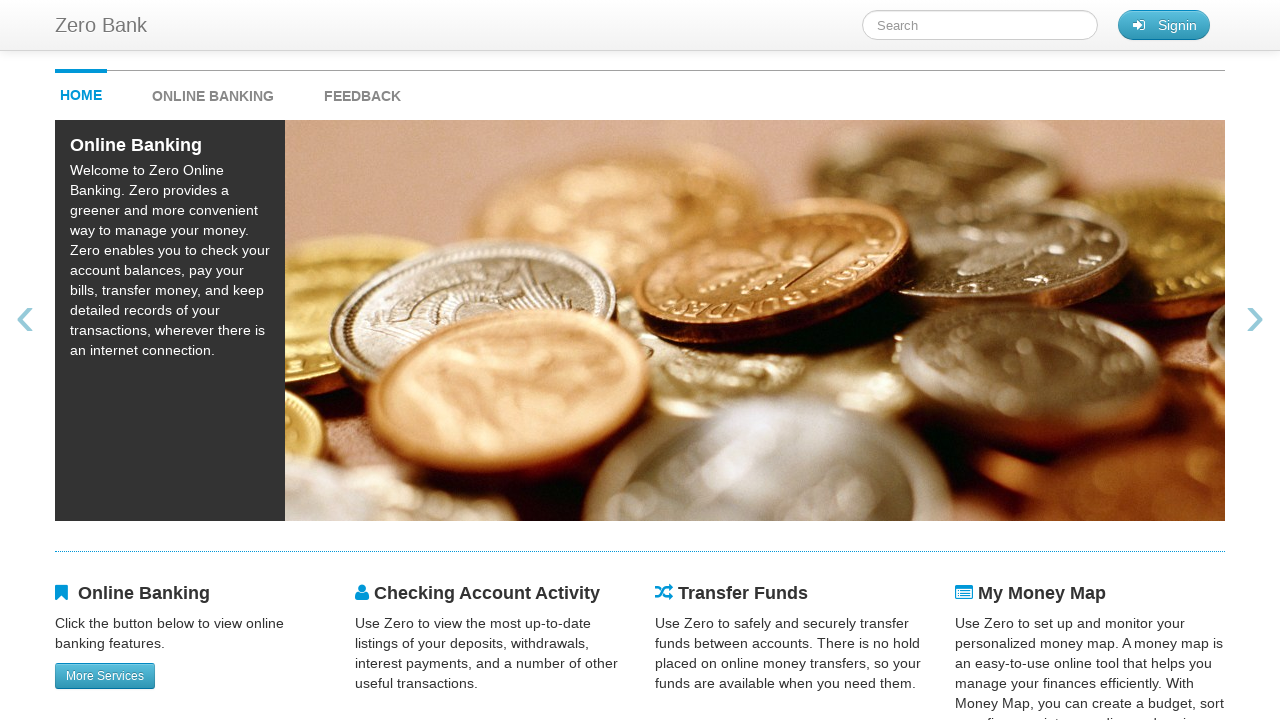

Clicked Sign In button using class name selector at (1164, 25) on .signin
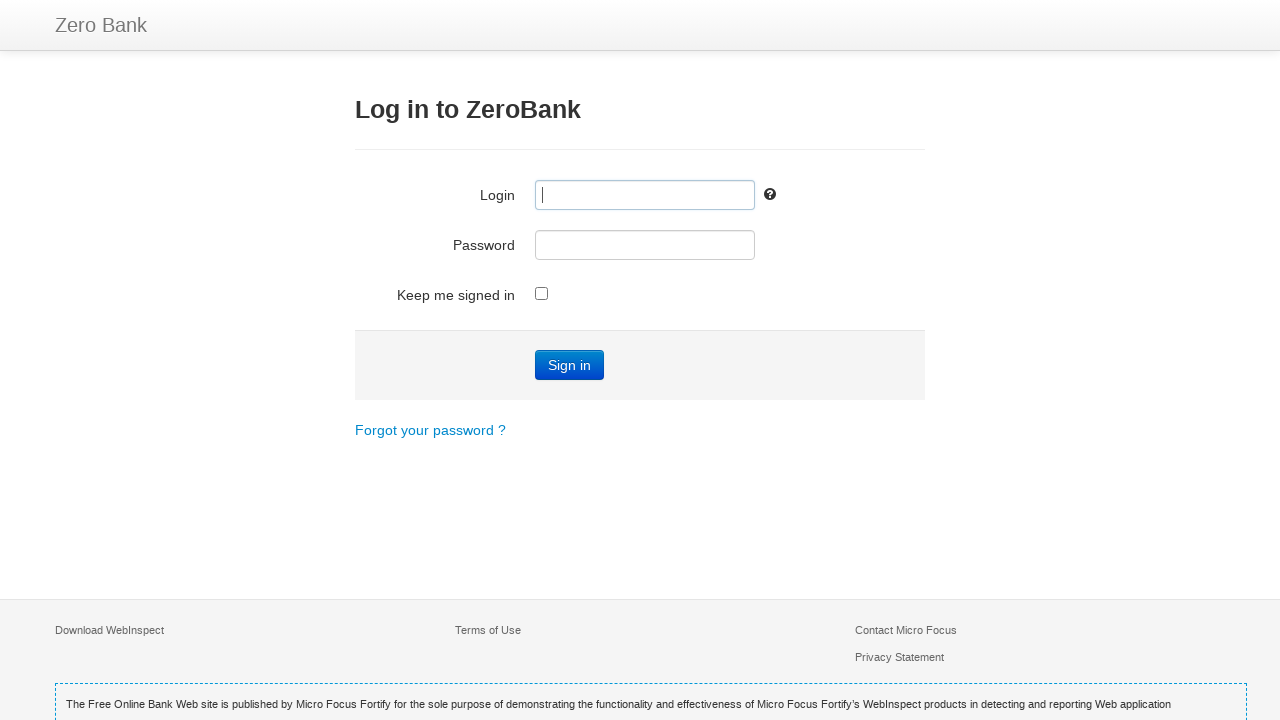

Login page loaded successfully
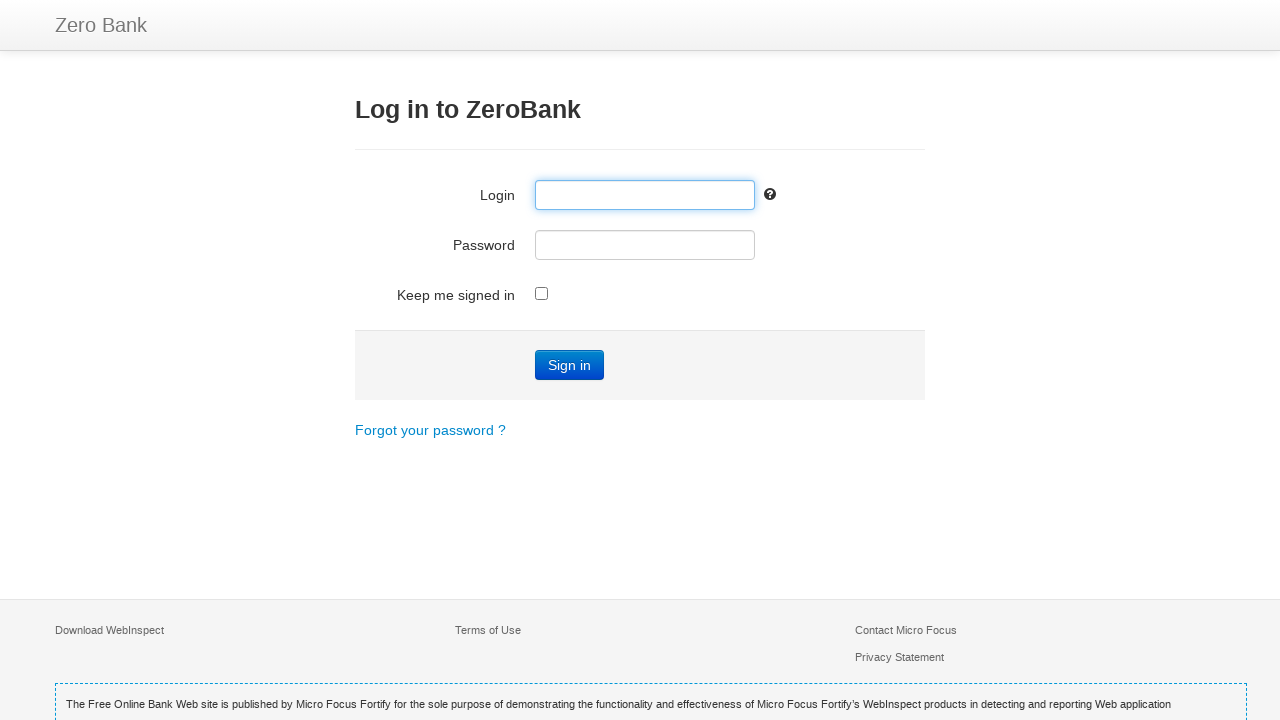

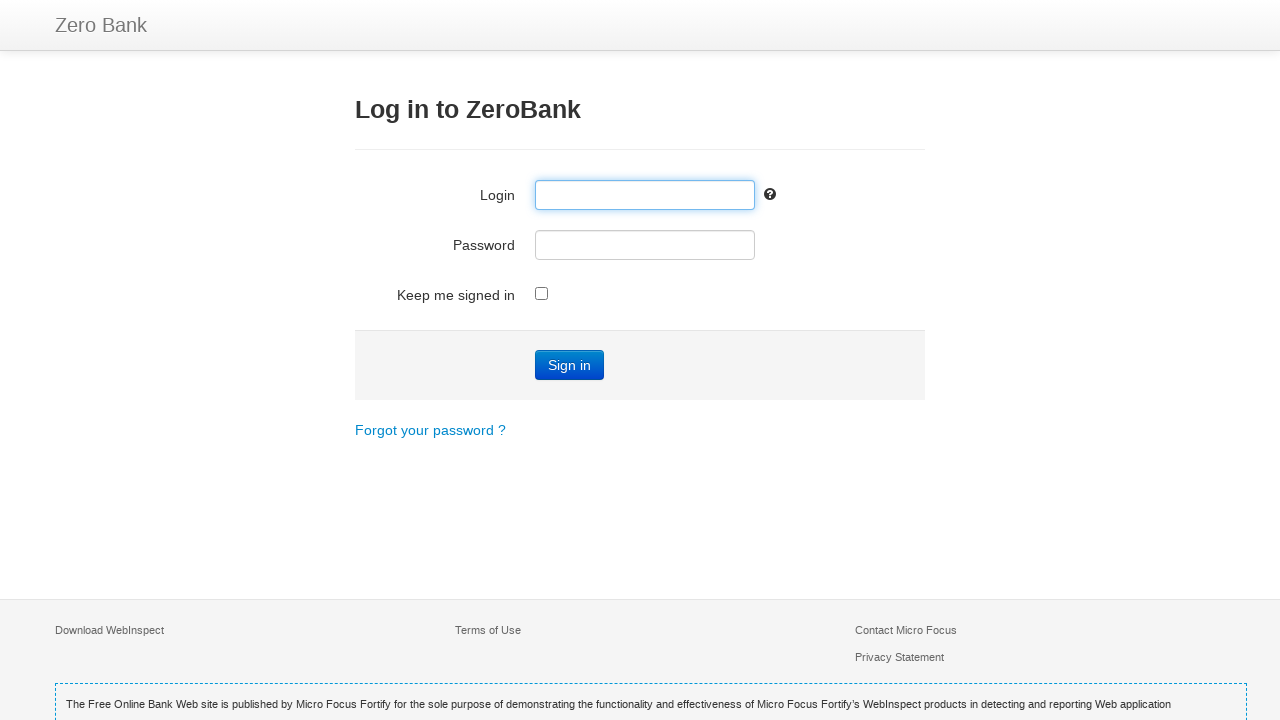